Tests a dynamically loaded page where clicking Start triggers a loading bar, waits for it to complete, and verifies that the finish text appears

Starting URL: http://the-internet.herokuapp.com/dynamic_loading/2

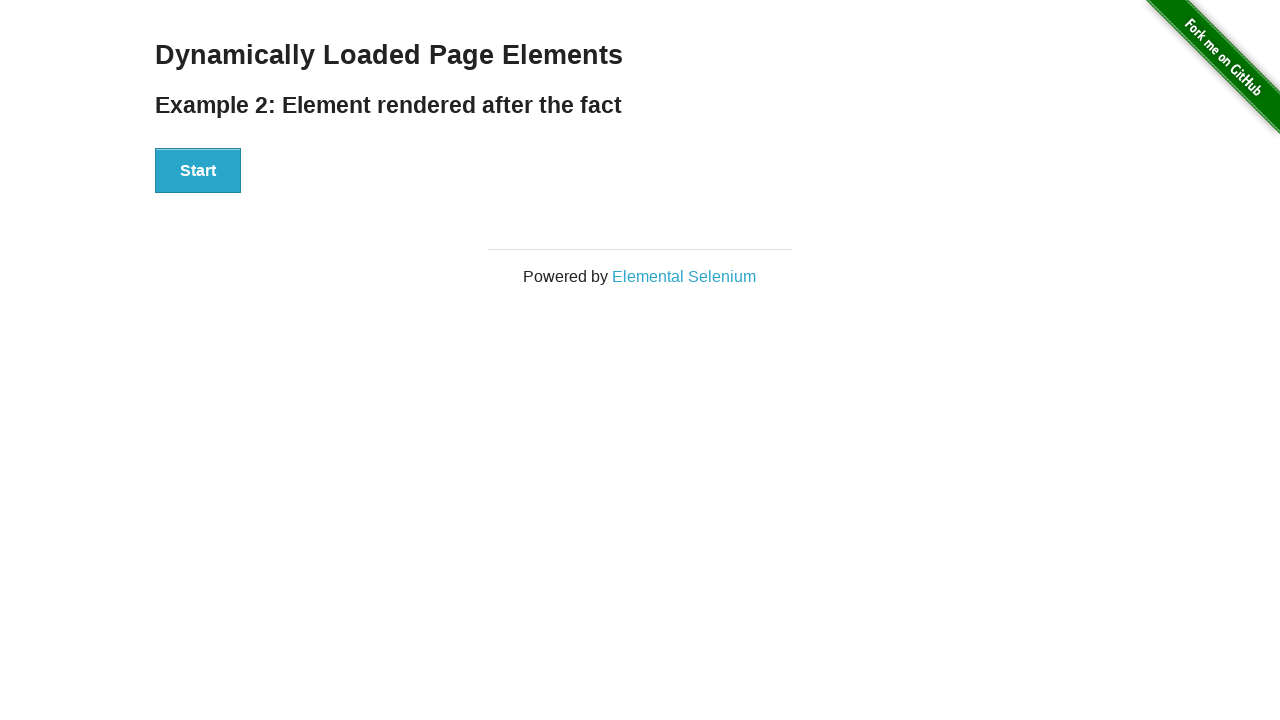

Clicked Start button to trigger dynamic loading at (198, 171) on #start button
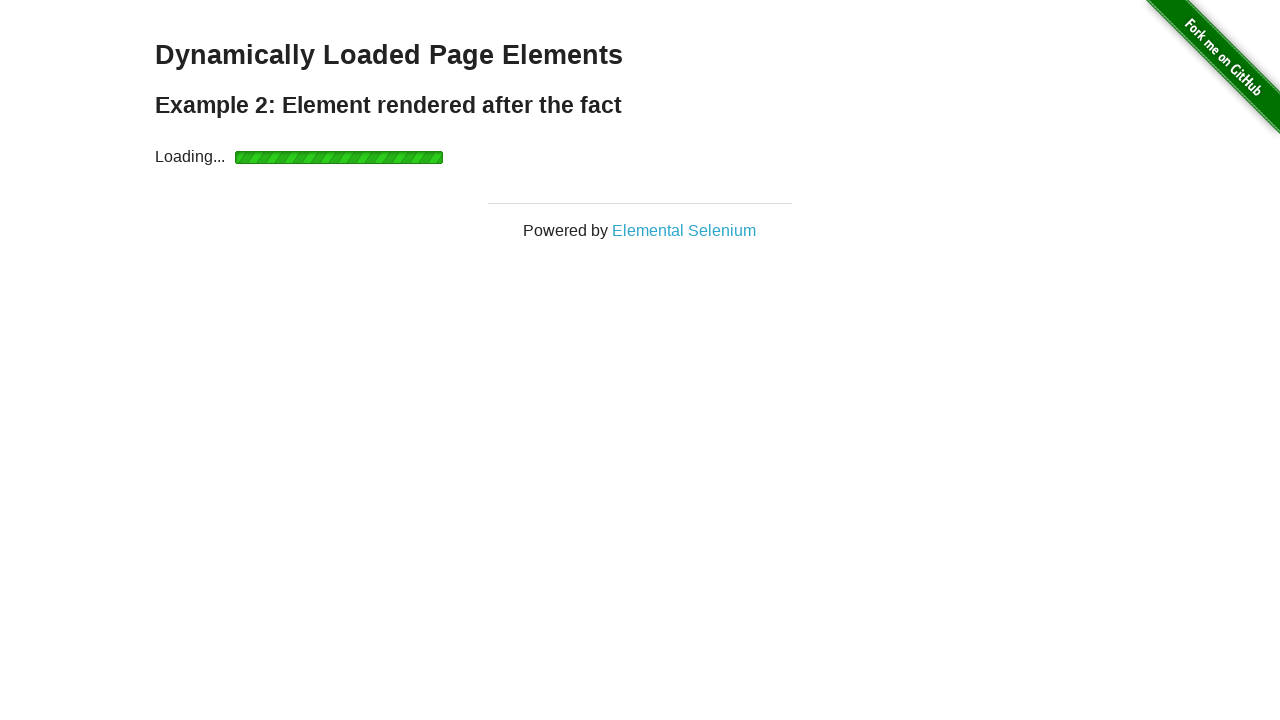

Loading bar completed and finish element became visible
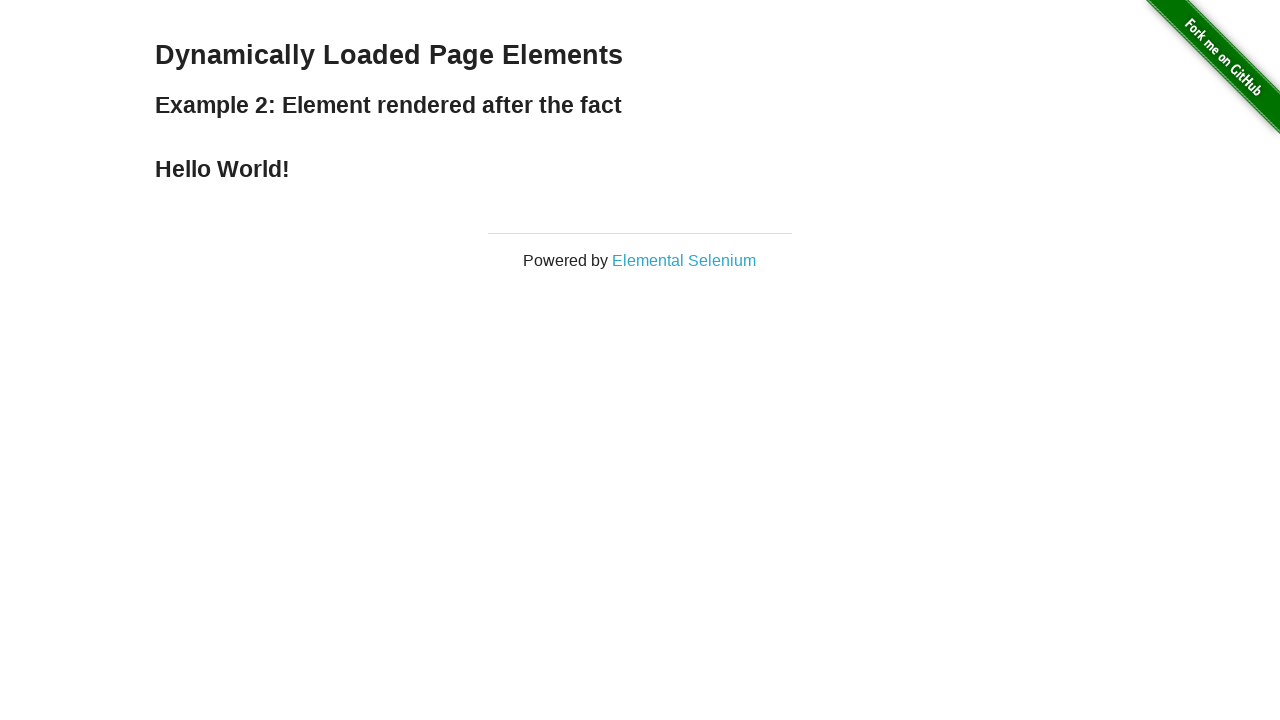

Verified that finish text is displayed on the page
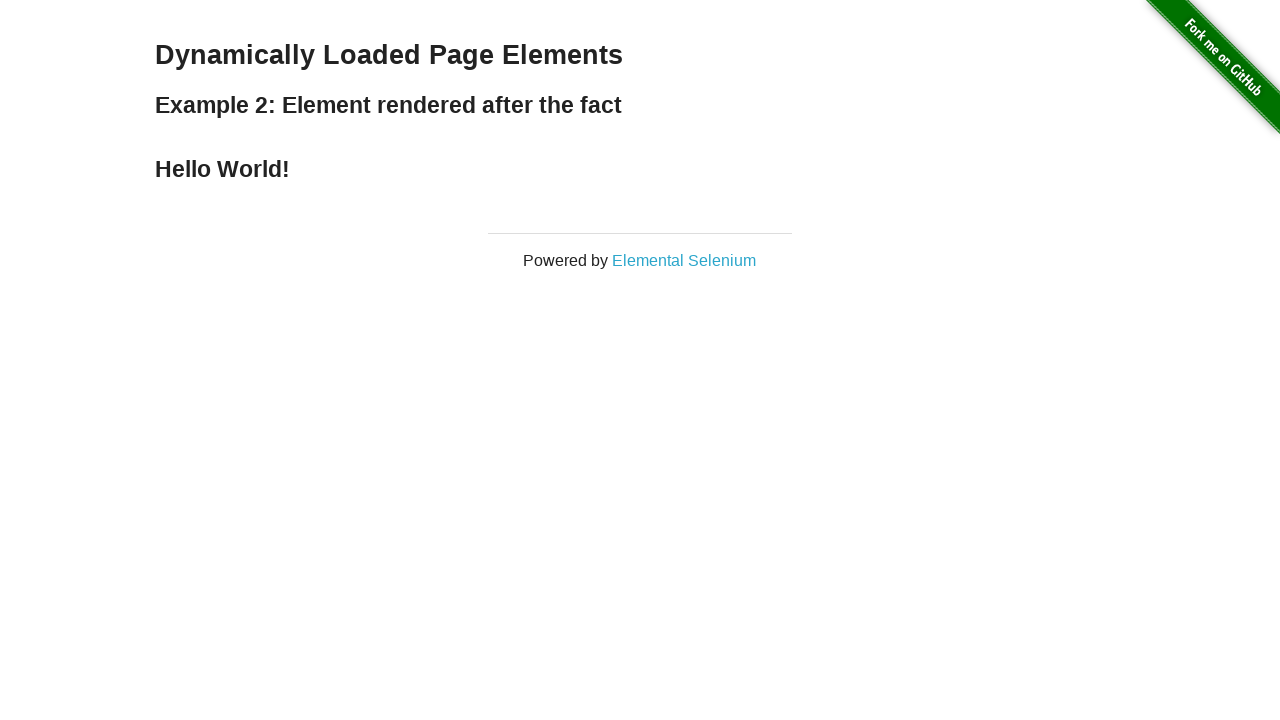

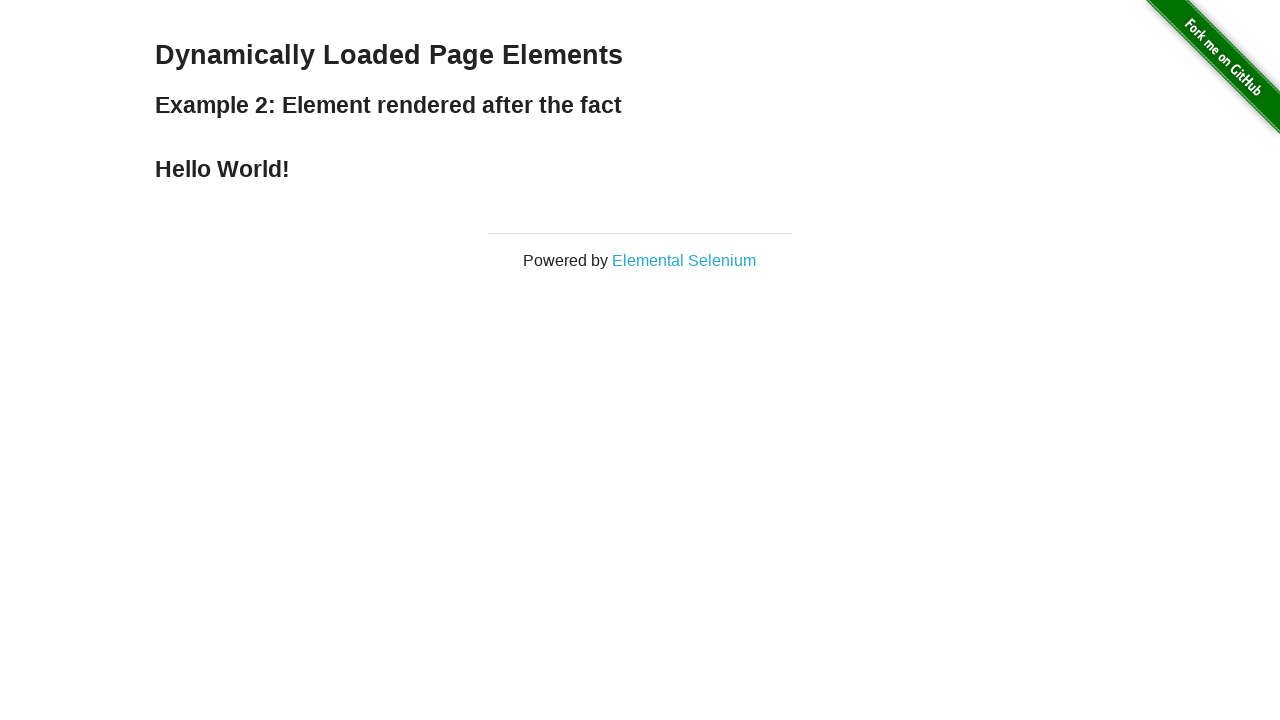